Tests registration form validation with invalid email format and verifies email validation error messages

Starting URL: https://alada.vn/tai-khoan/dang-ky.html

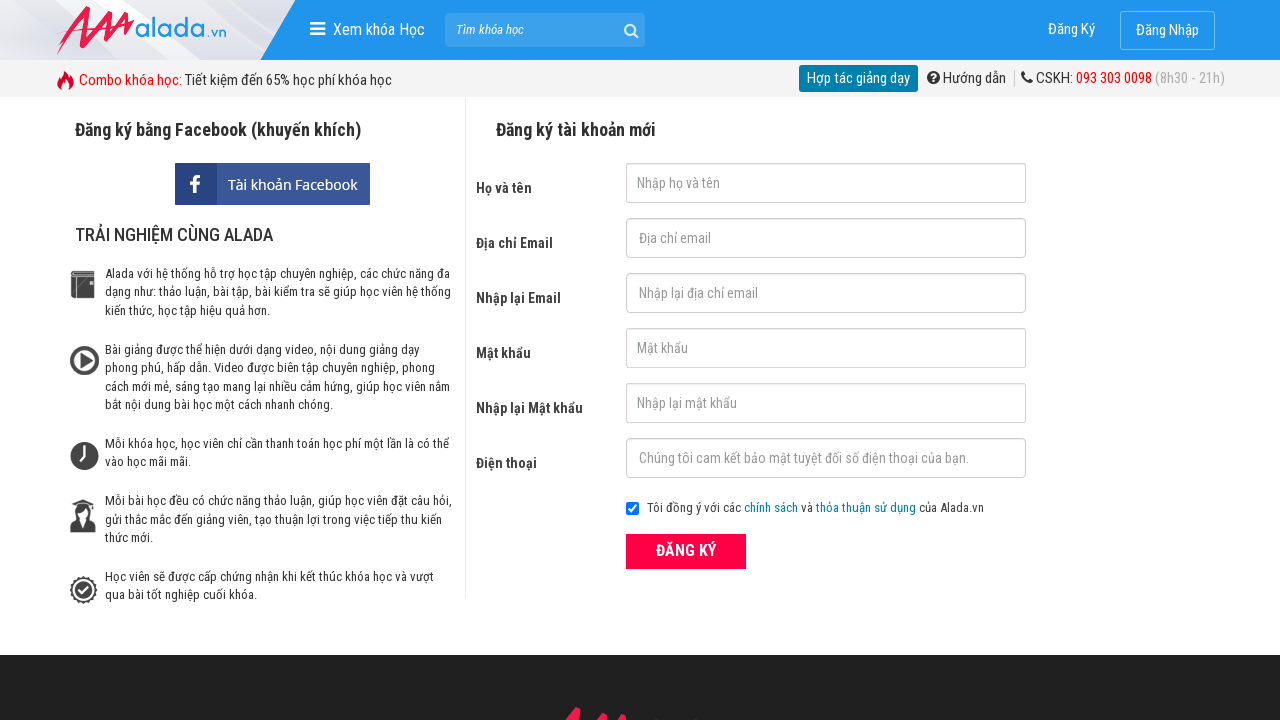

Filled first name field with 'huyentran' on input#txtFirstname
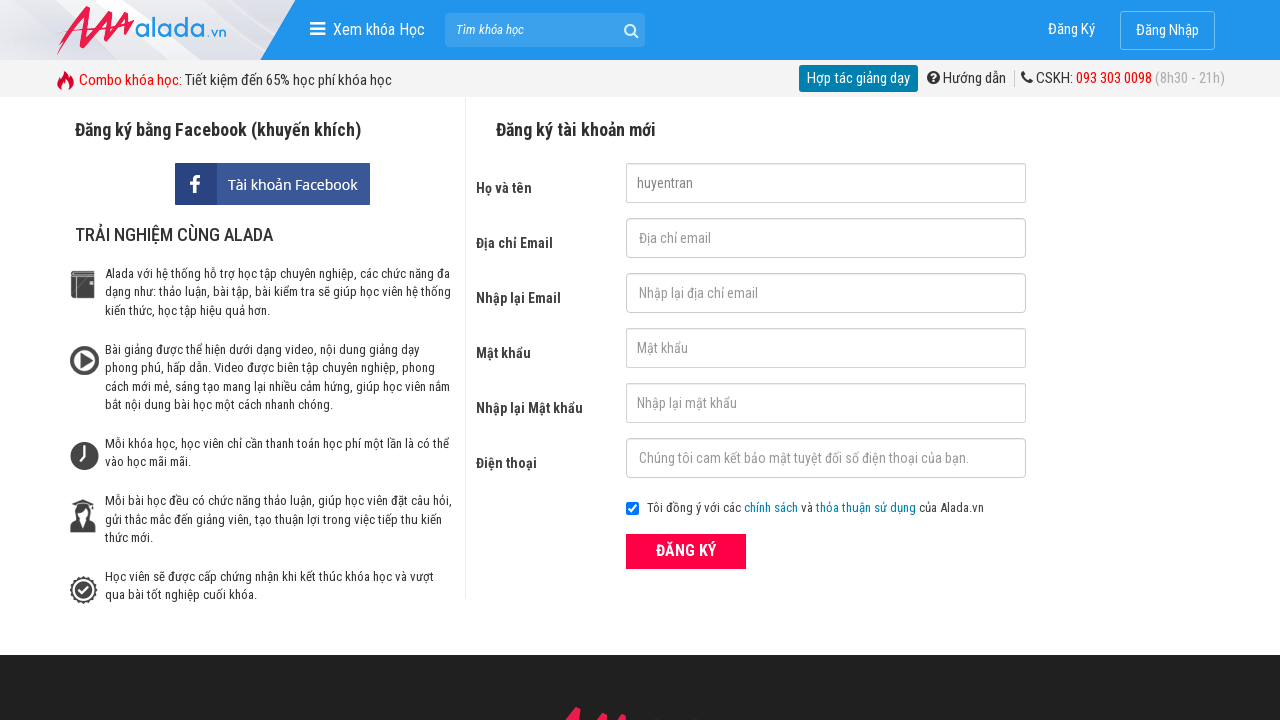

Filled email field with invalid format 'huyentran' (missing @ and domain) on input#txtEmail
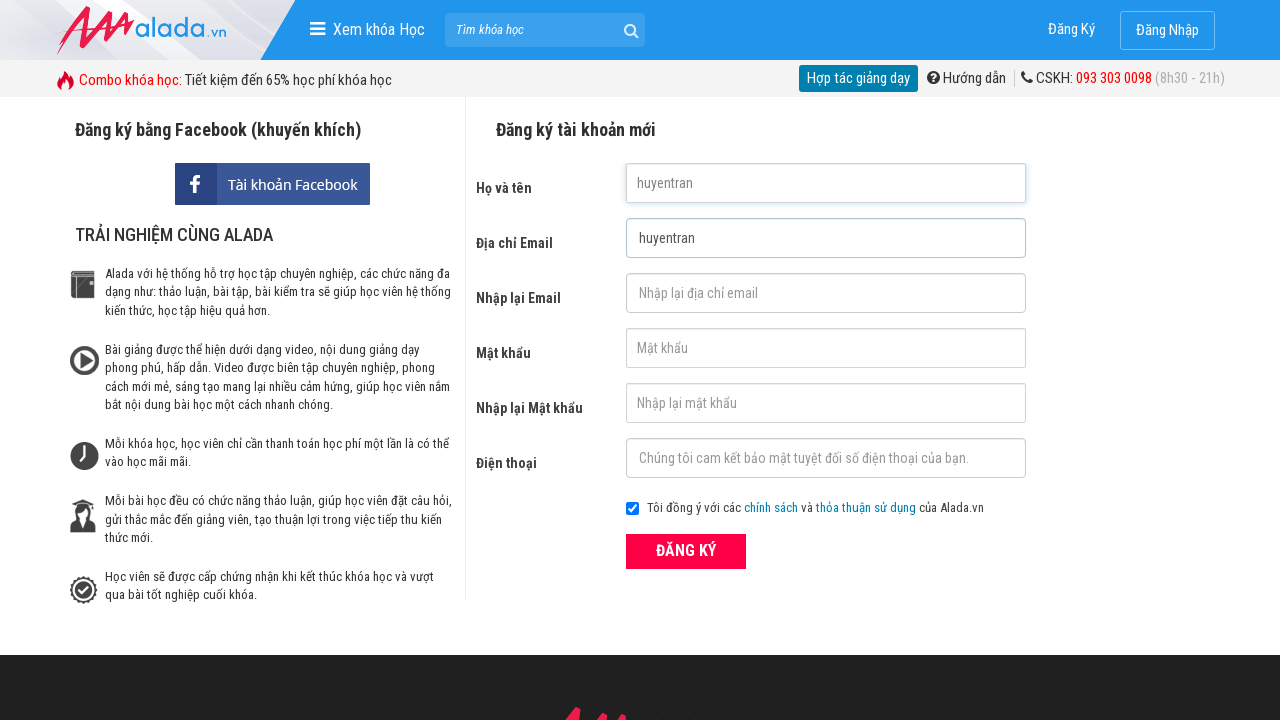

Filled confirm email field with 'huyentran' on input#txtCEmail
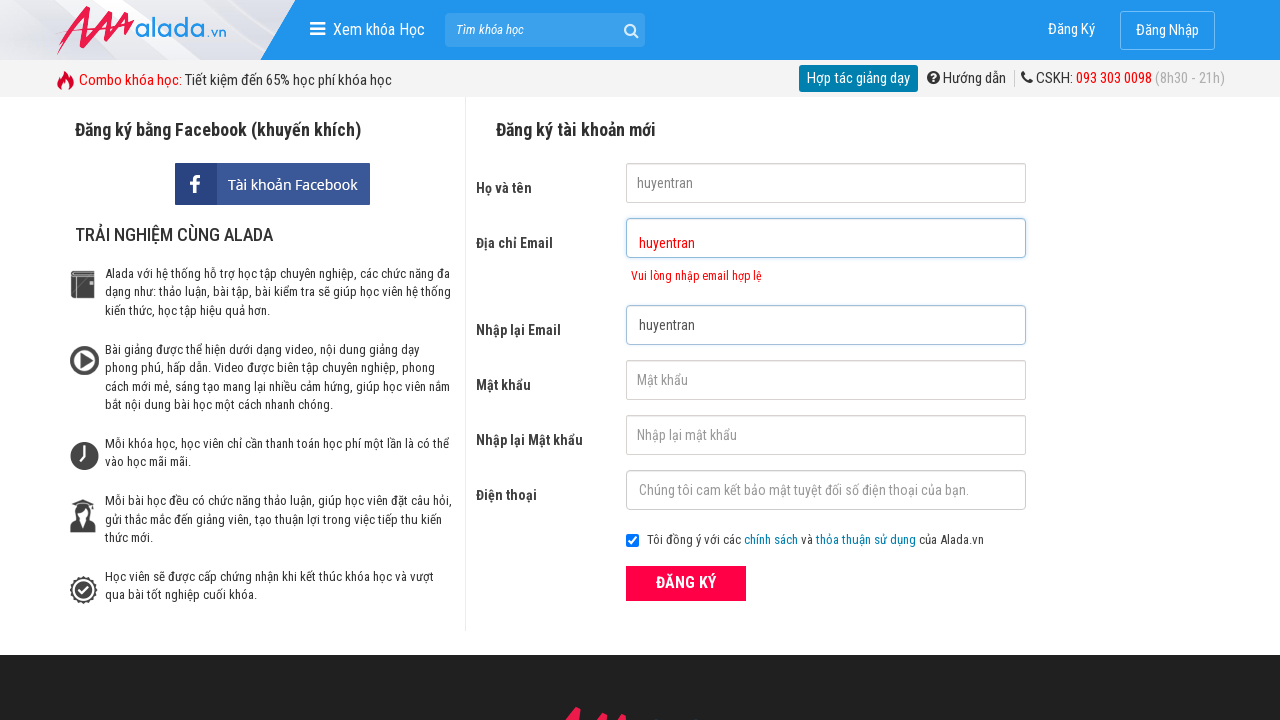

Filled password field with '123456' on input#txtPassword
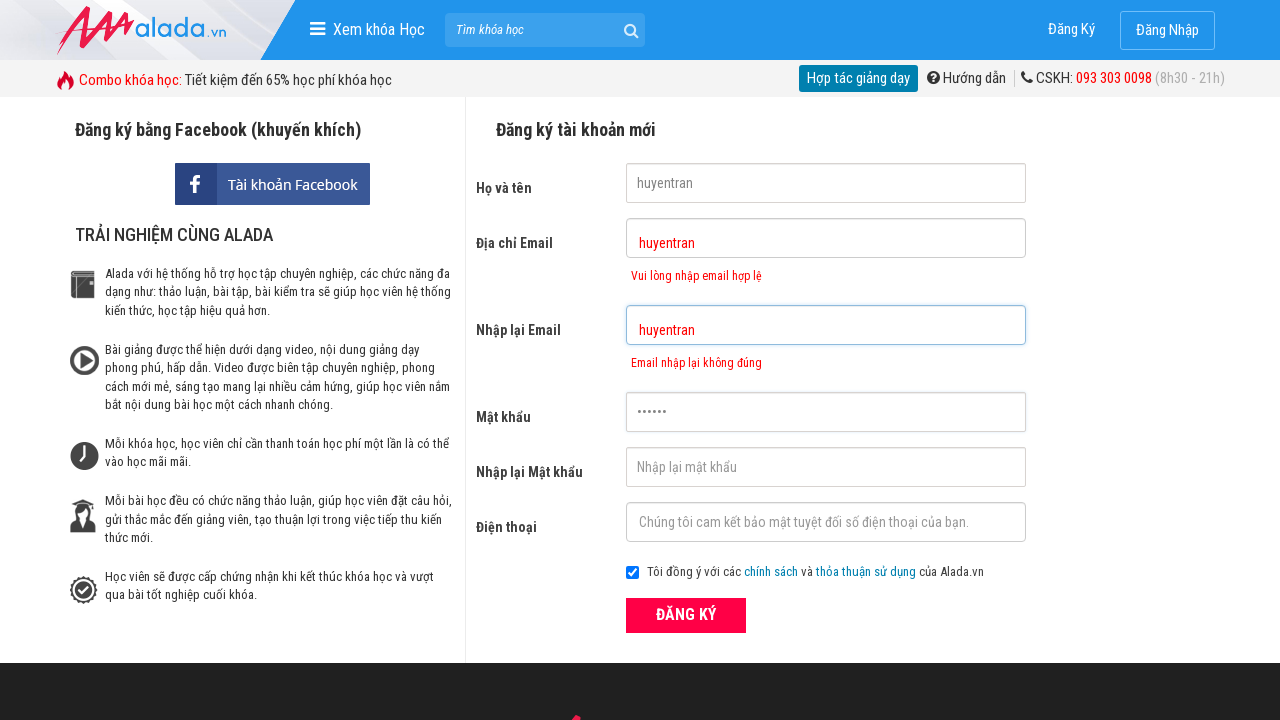

Filled confirm password field with '123456' on input#txtCPassword
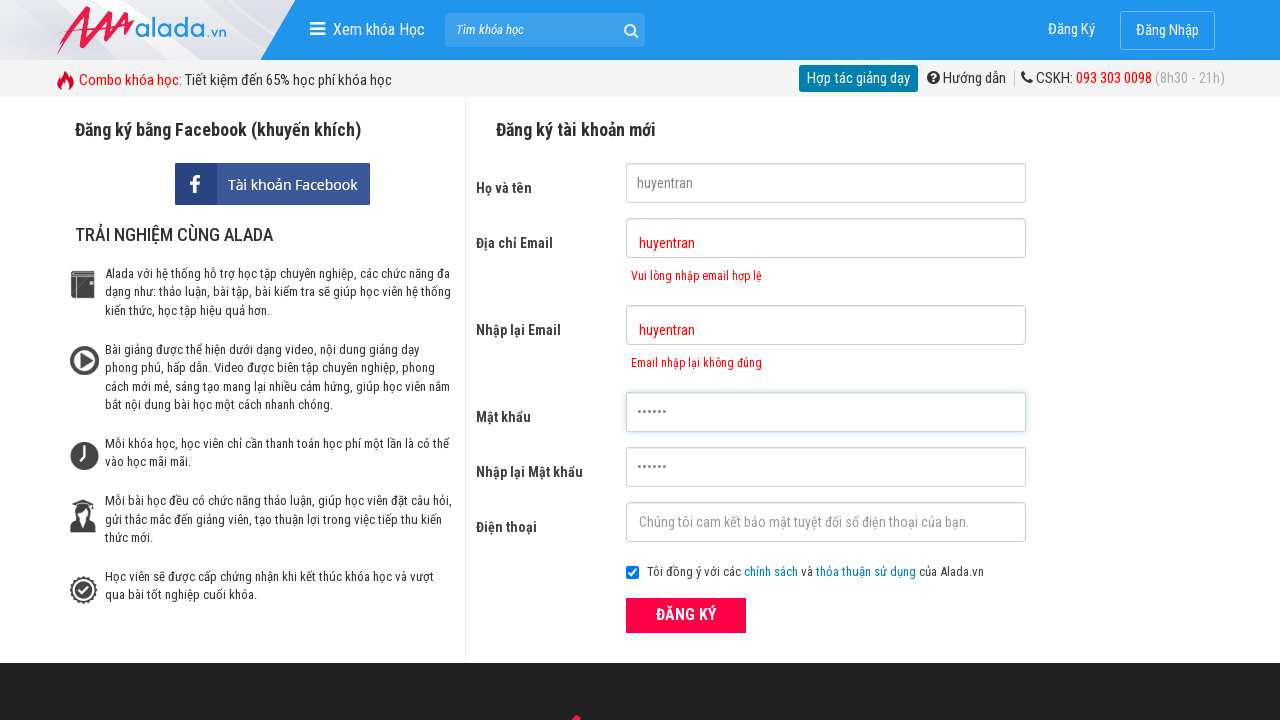

Filled phone field with '012345678' on input#txtPhone
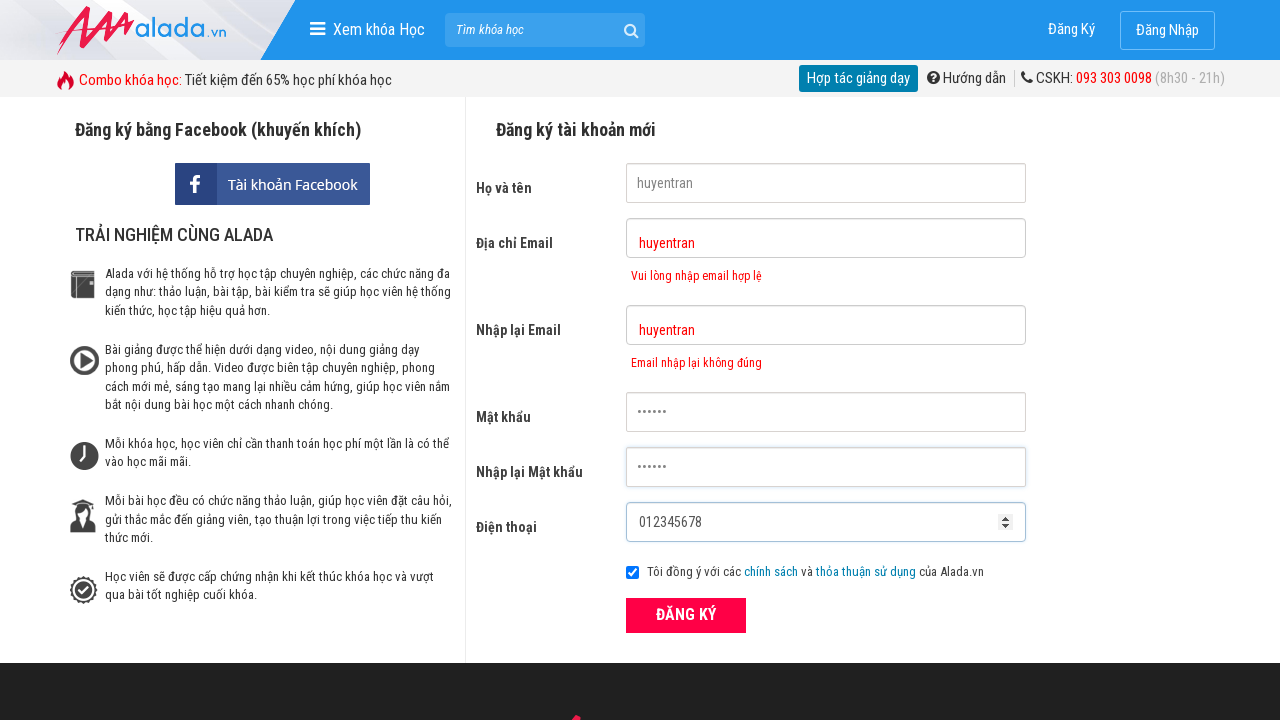

Clicked submit button to submit registration form with invalid email at (686, 615) on button[type='submit']
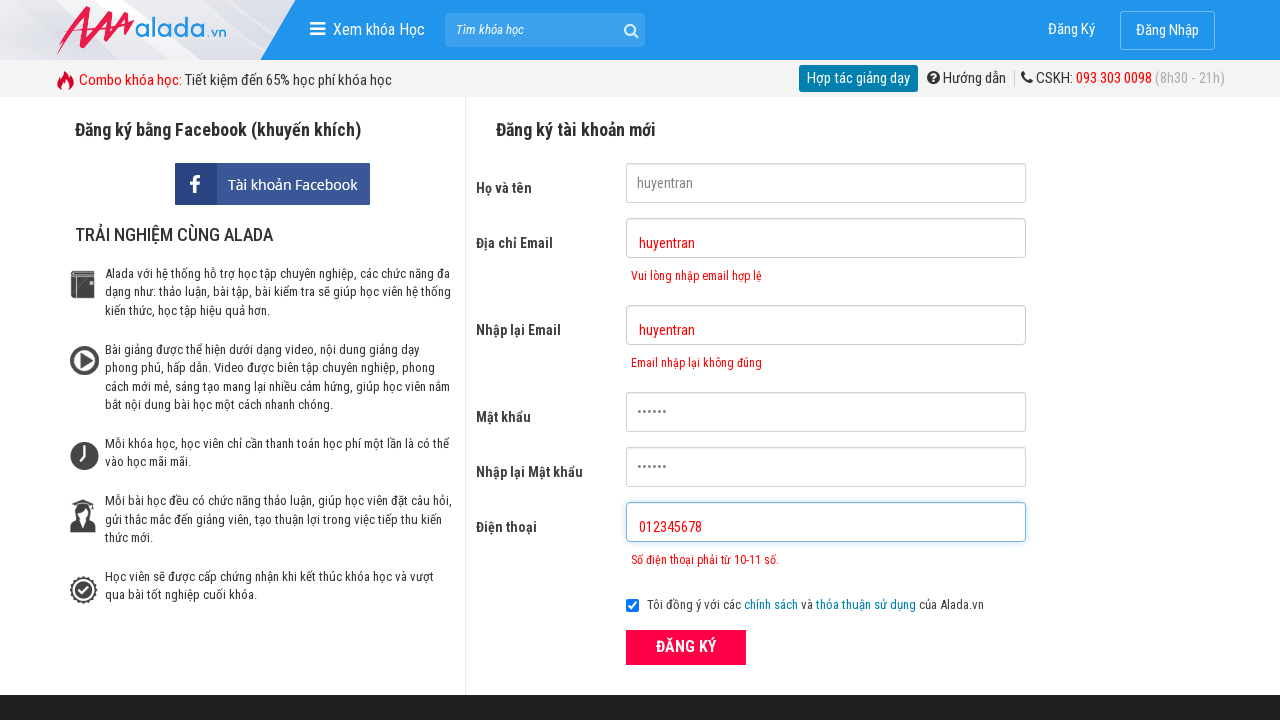

Email validation error message appeared confirming invalid email format validation
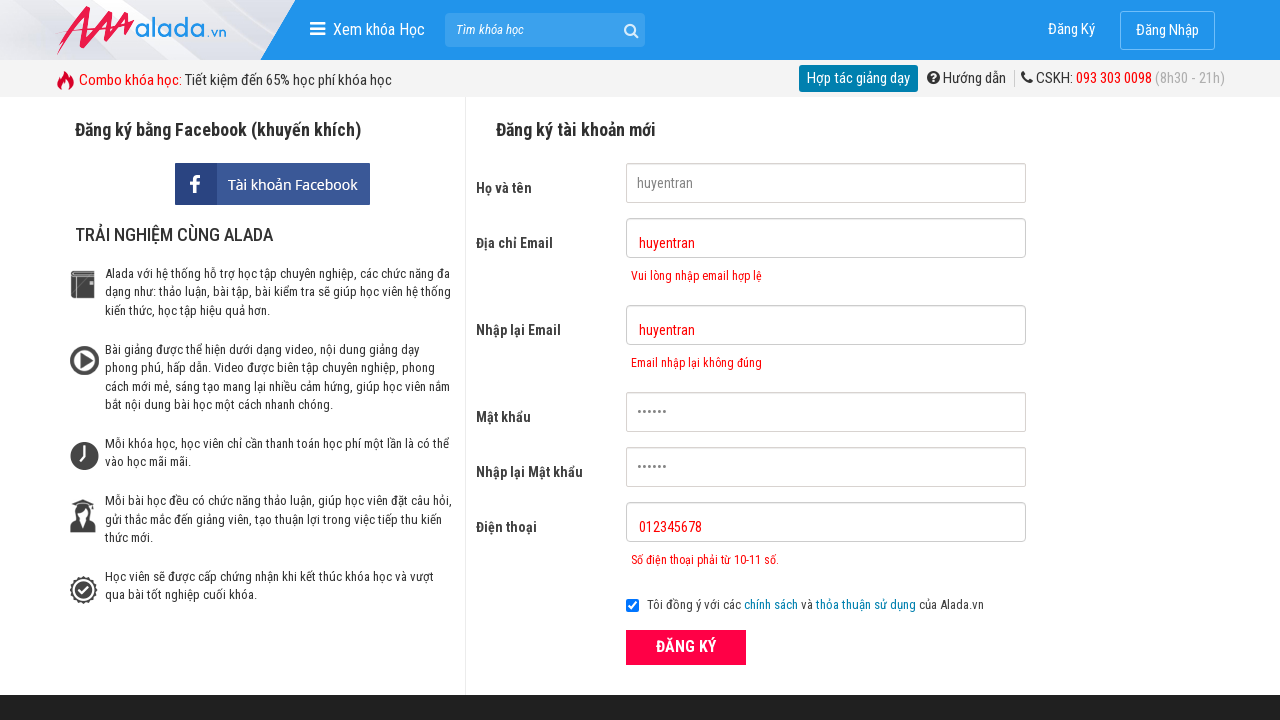

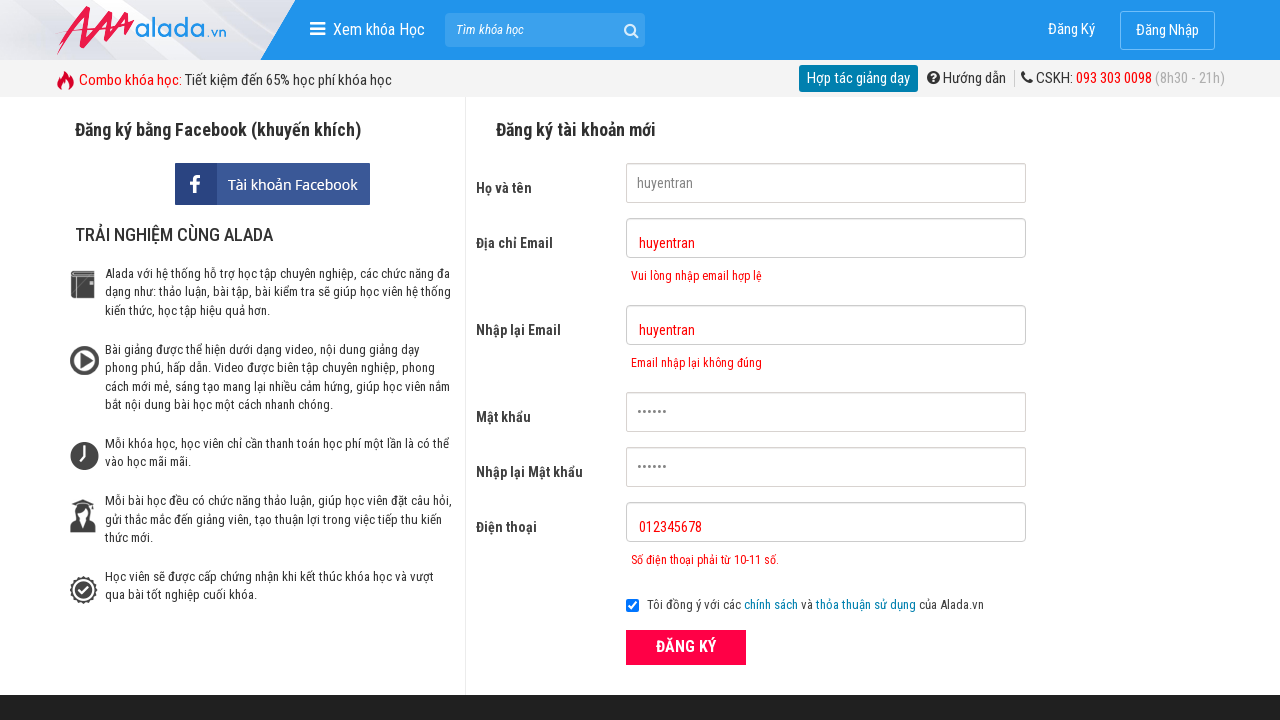